Tests double-click functionality by double-clicking a button on a practice page

Starting URL: https://www.tutorialspoint.com/selenium/practice/buttons.php

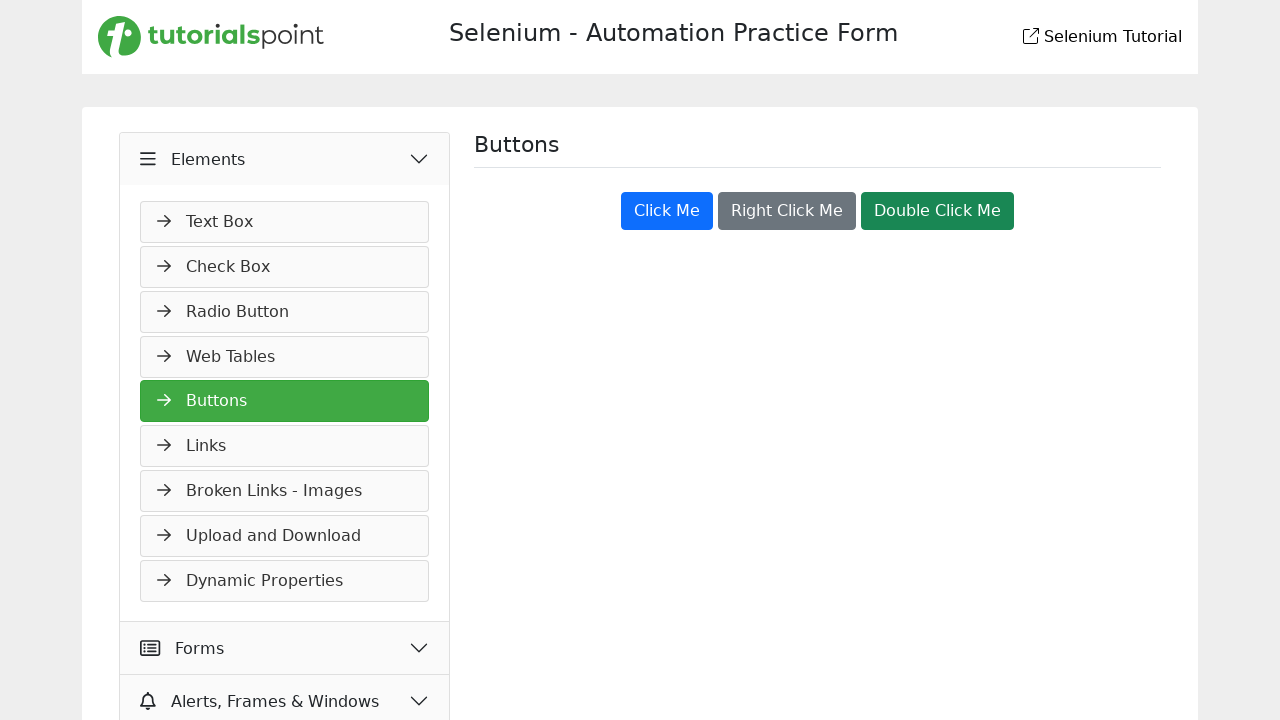

Located the success button element
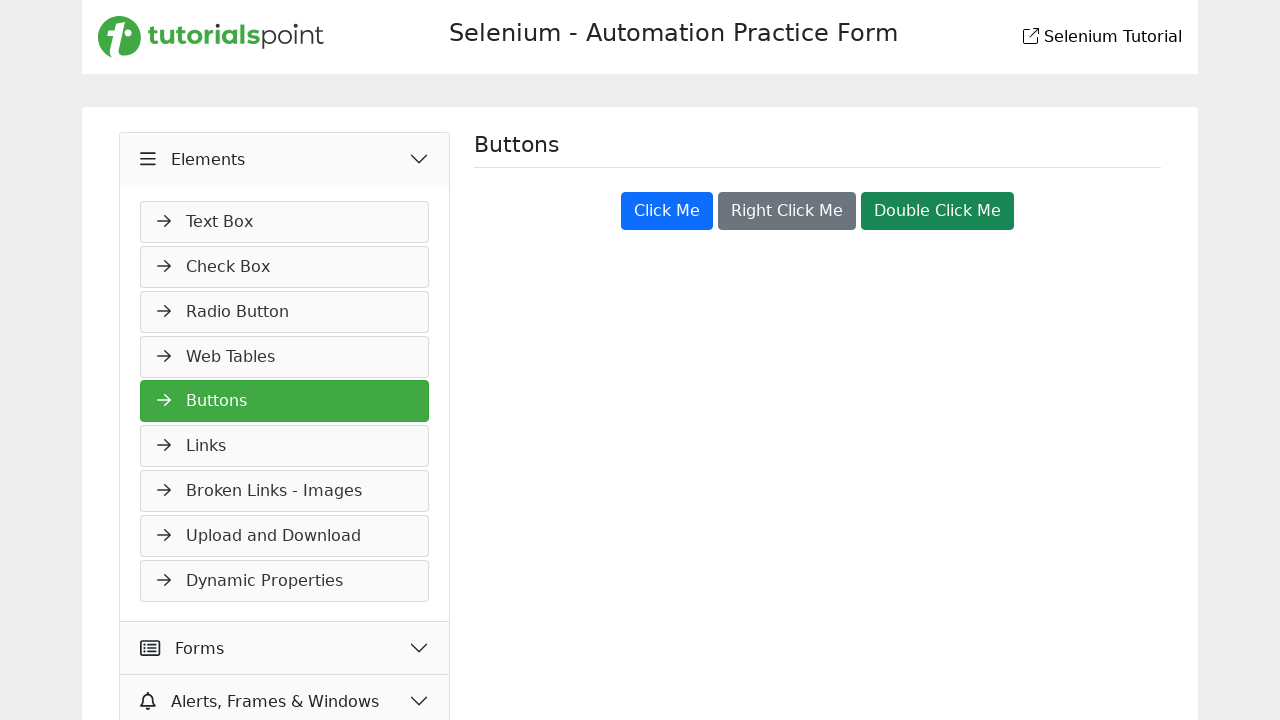

Double-clicked the success button at (938, 211) on button.btn.btn-success
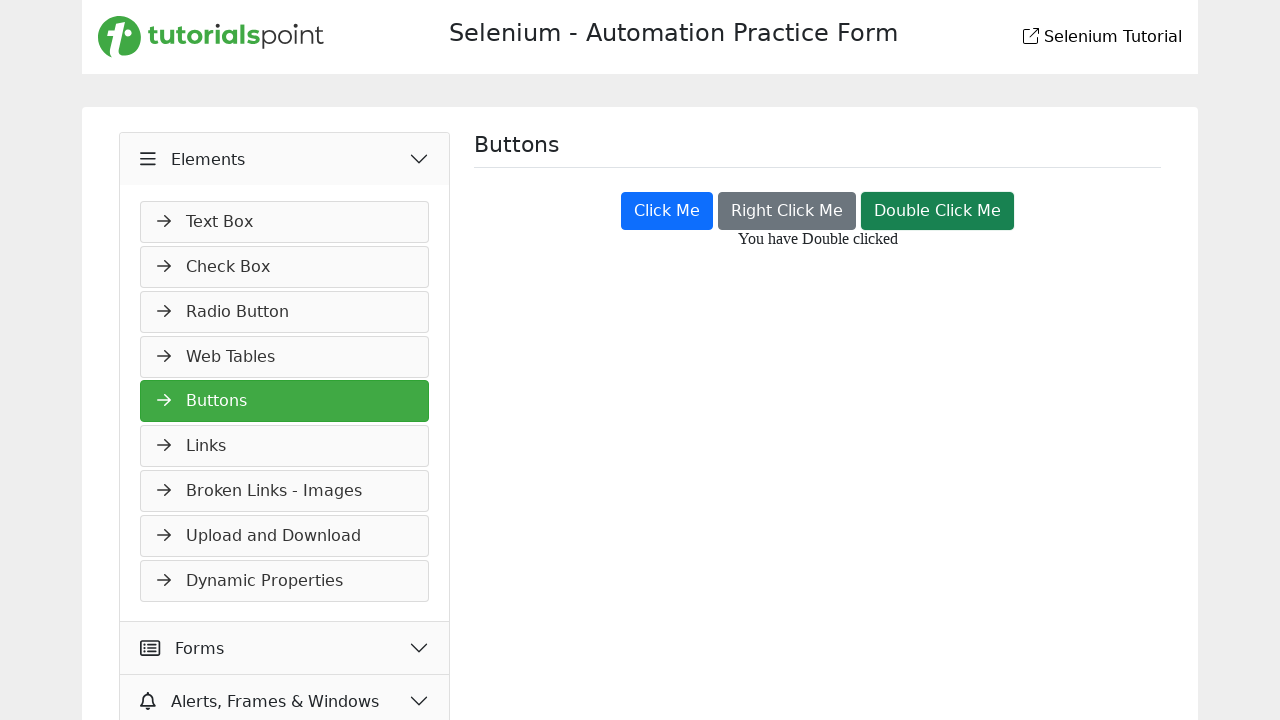

Waited 5 seconds for double-click action to complete
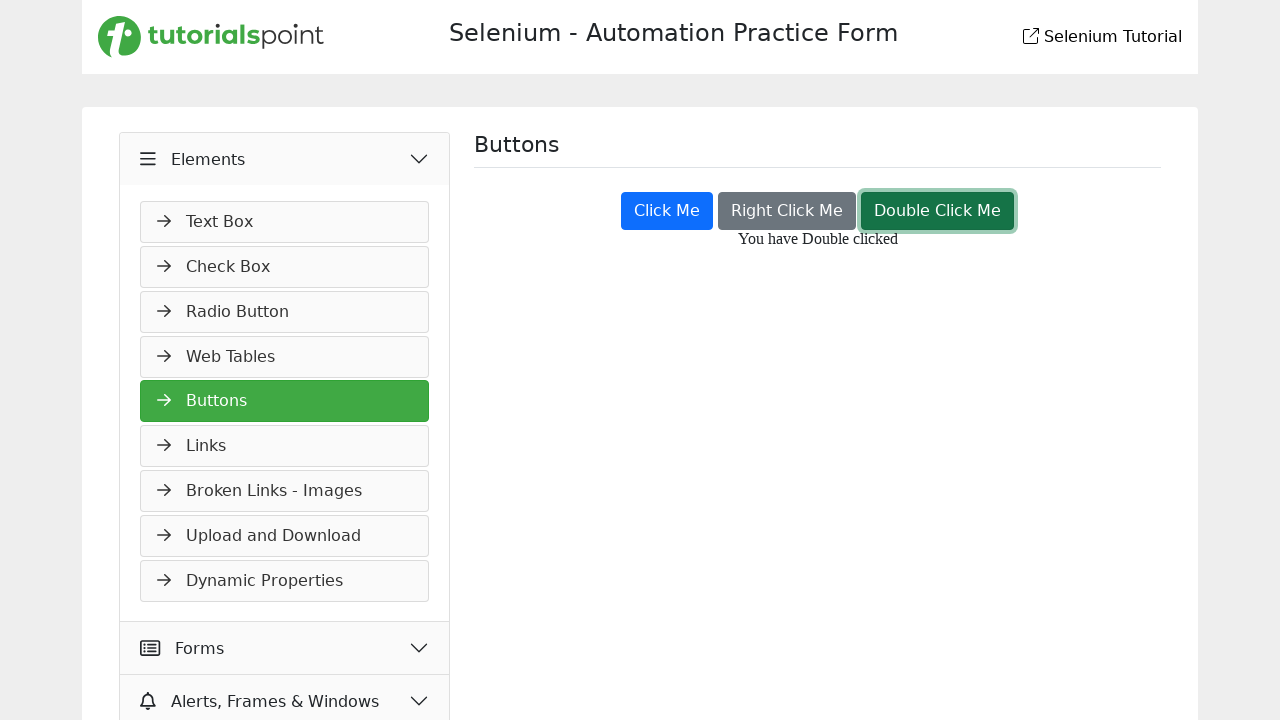

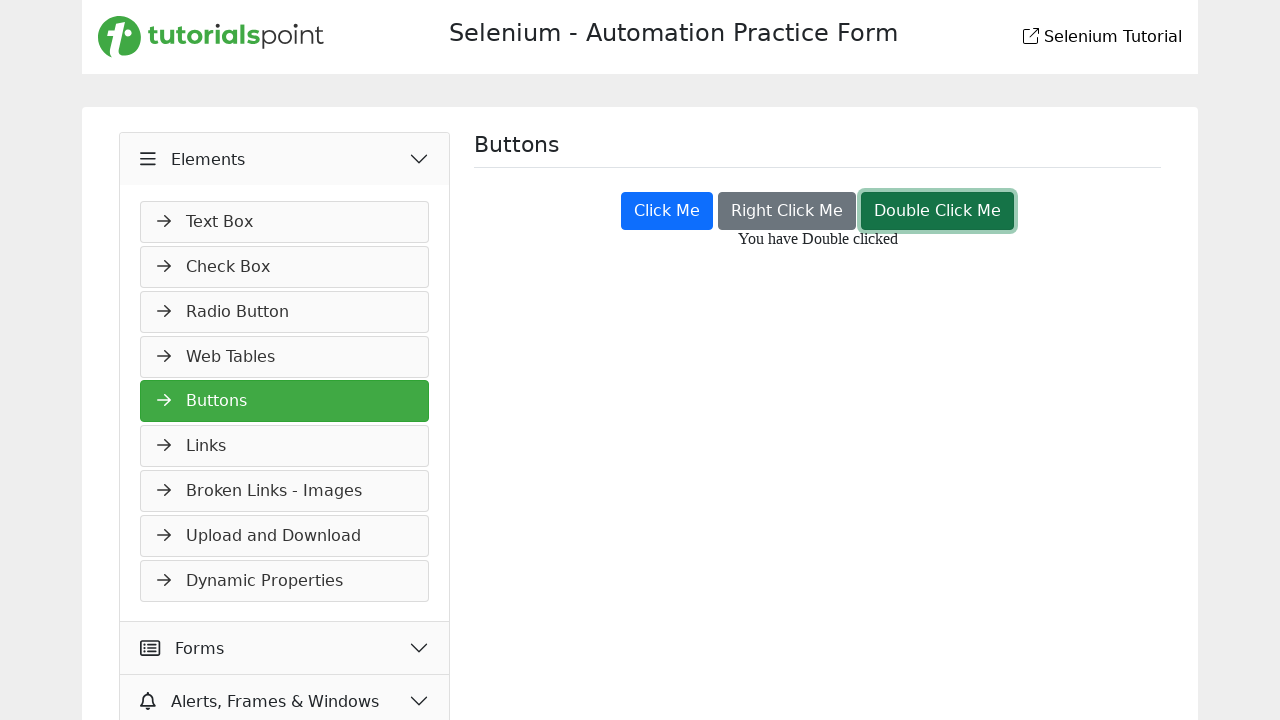